Navigates to Submit New Language page and verifies Important notice markup styling

Starting URL: http://www.99-bottles-of-beer.net/

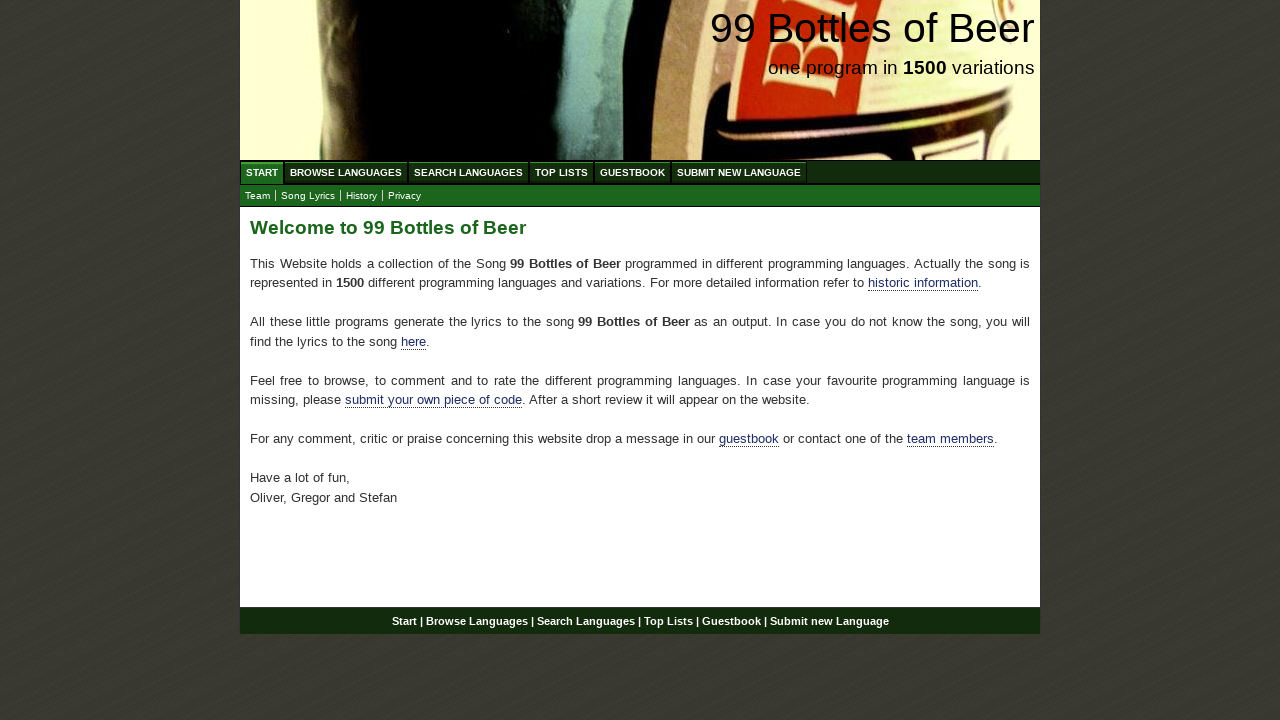

Clicked 'SUBMIT NEW LANGUAGE' link at (739, 172) on text=SUBMIT NEW LANGUAGE
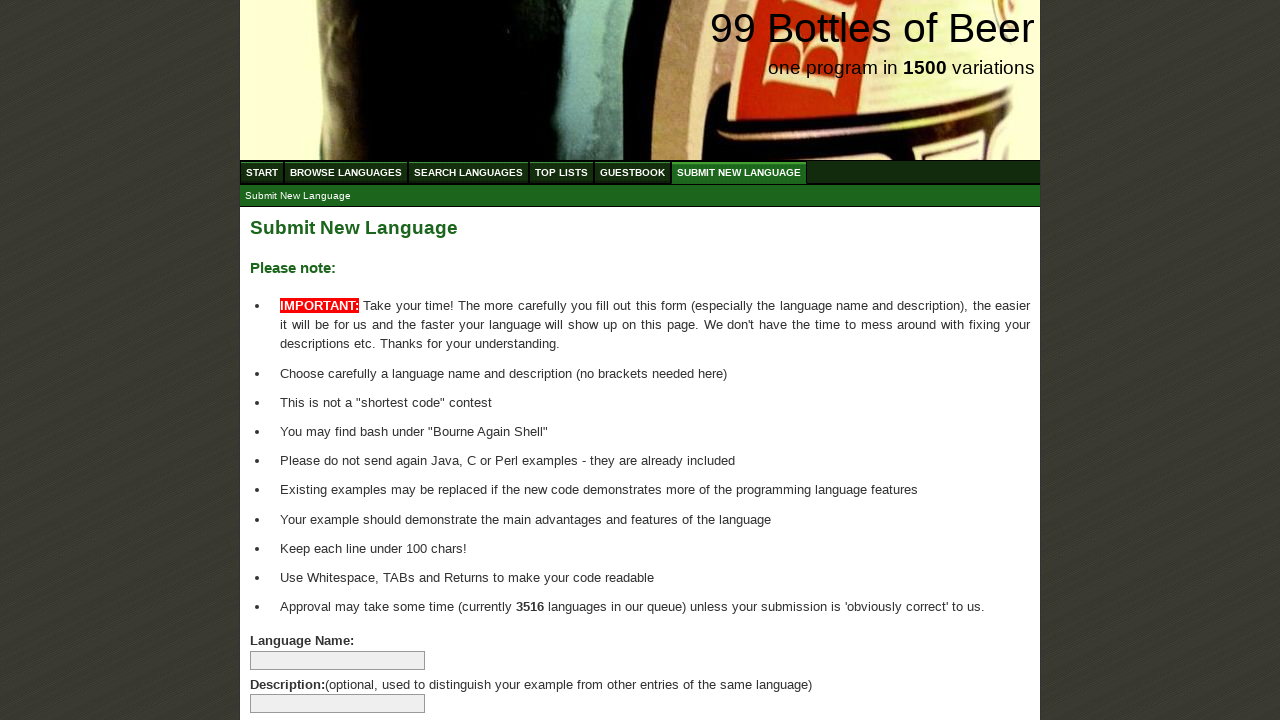

Submit New Language page loaded and Important notice markup span elements verified
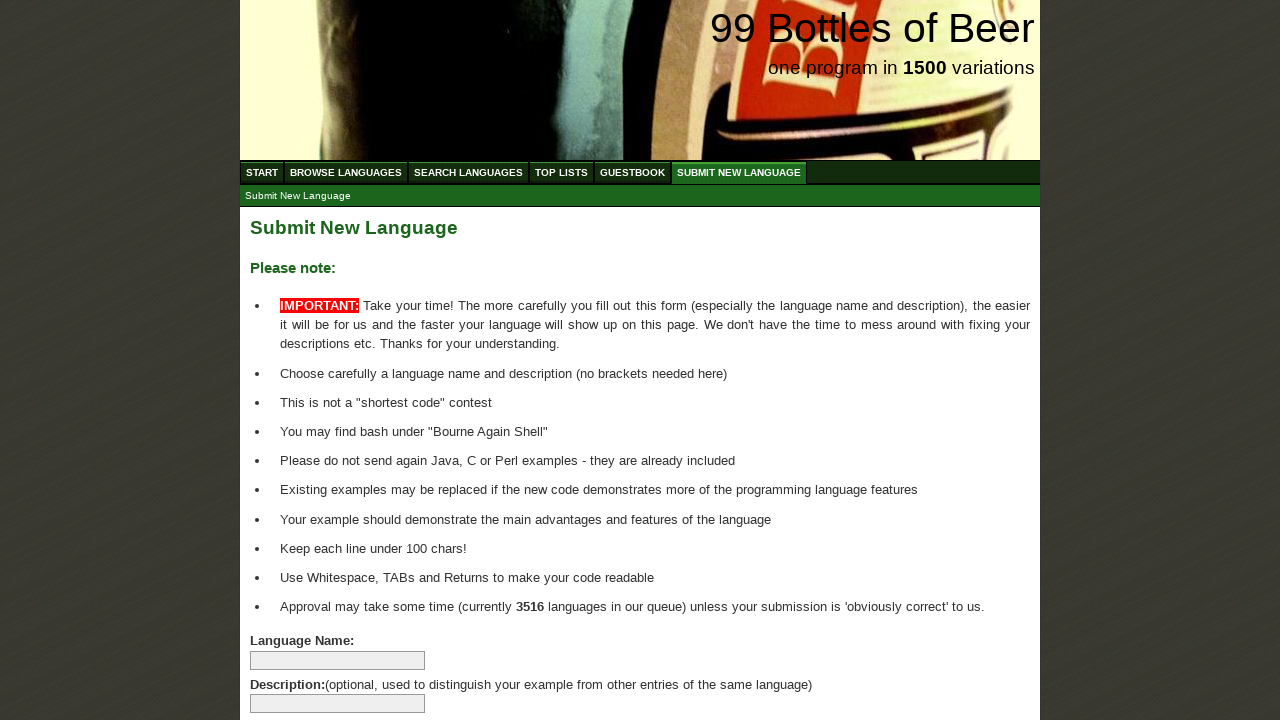

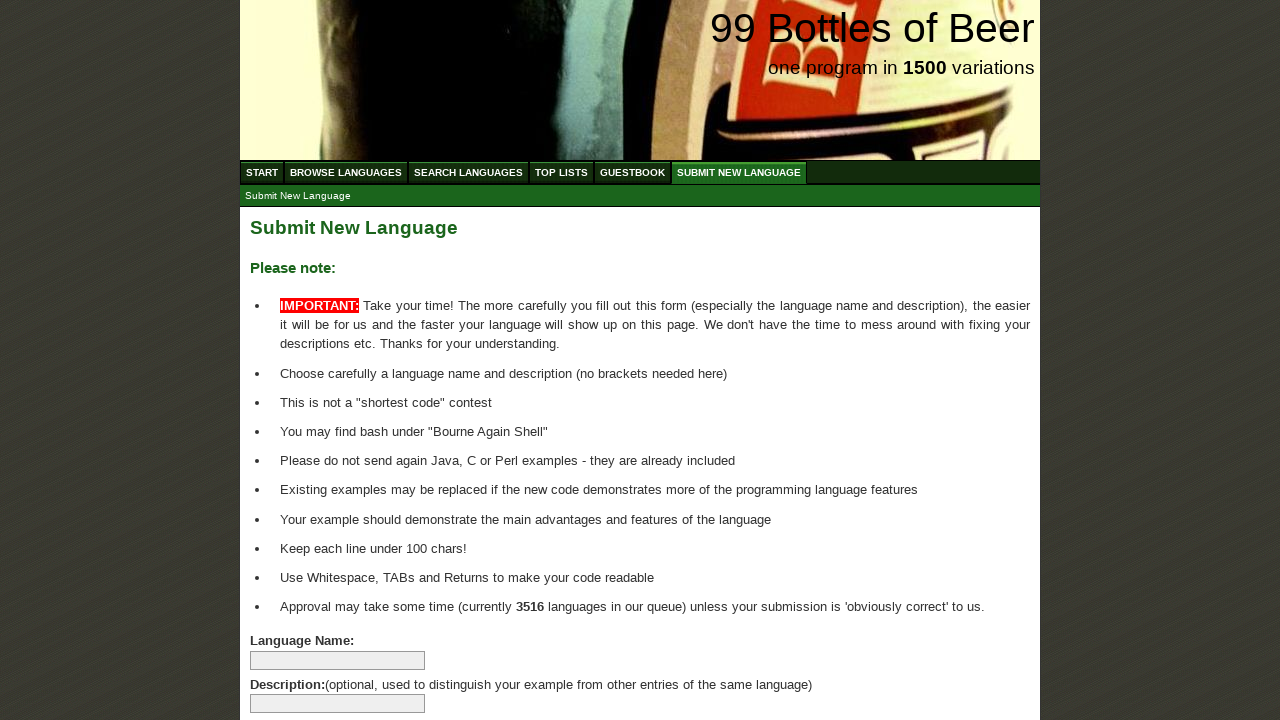